Tests successful contact form submission by filling all required fields and verifying the success message

Starting URL: https://jupiter.cloud.planittesting.com/

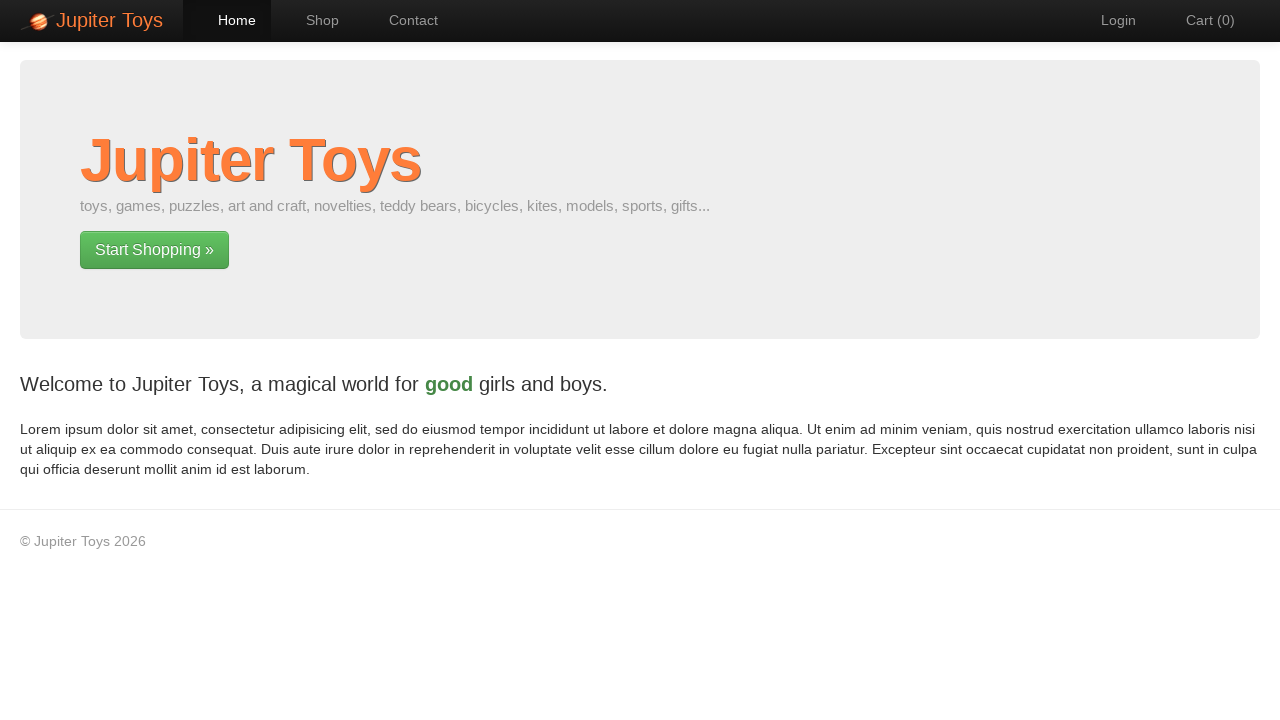

Clicked on contact page navigation link at (404, 20) on xpath=//li[@id='nav-contact']/a
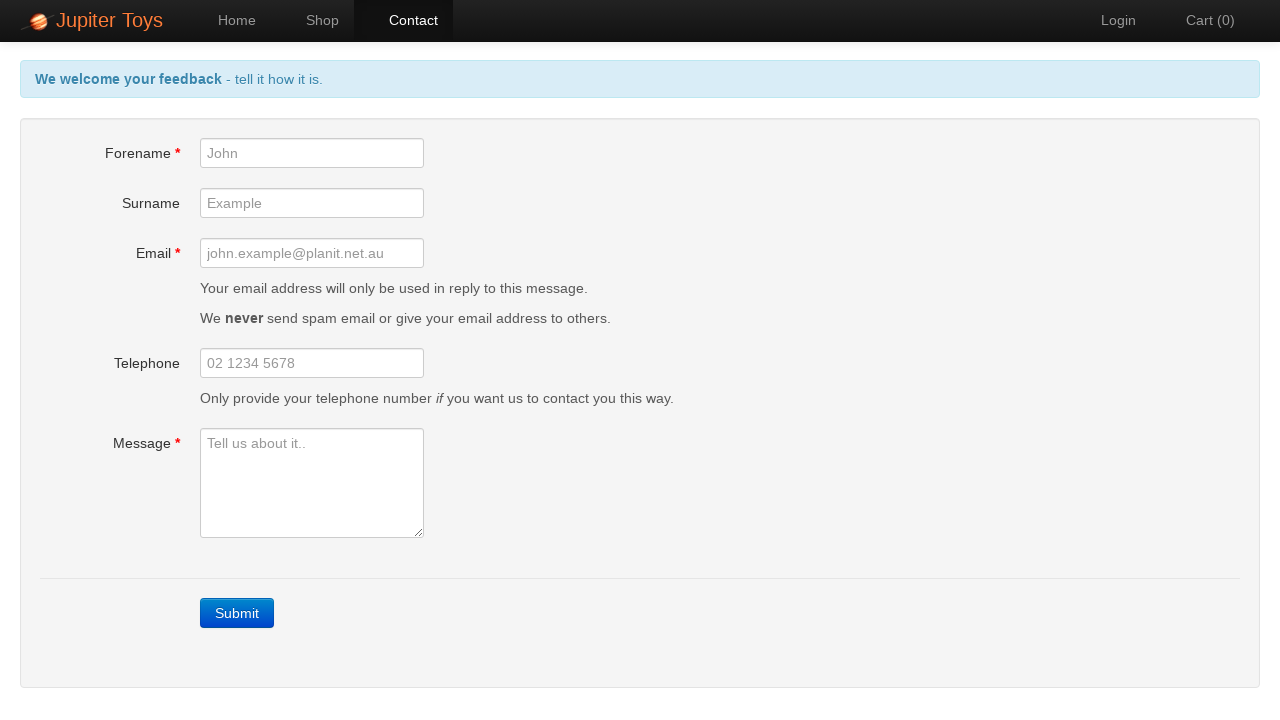

Filled forename field with 'John' on //input[@id='forename']
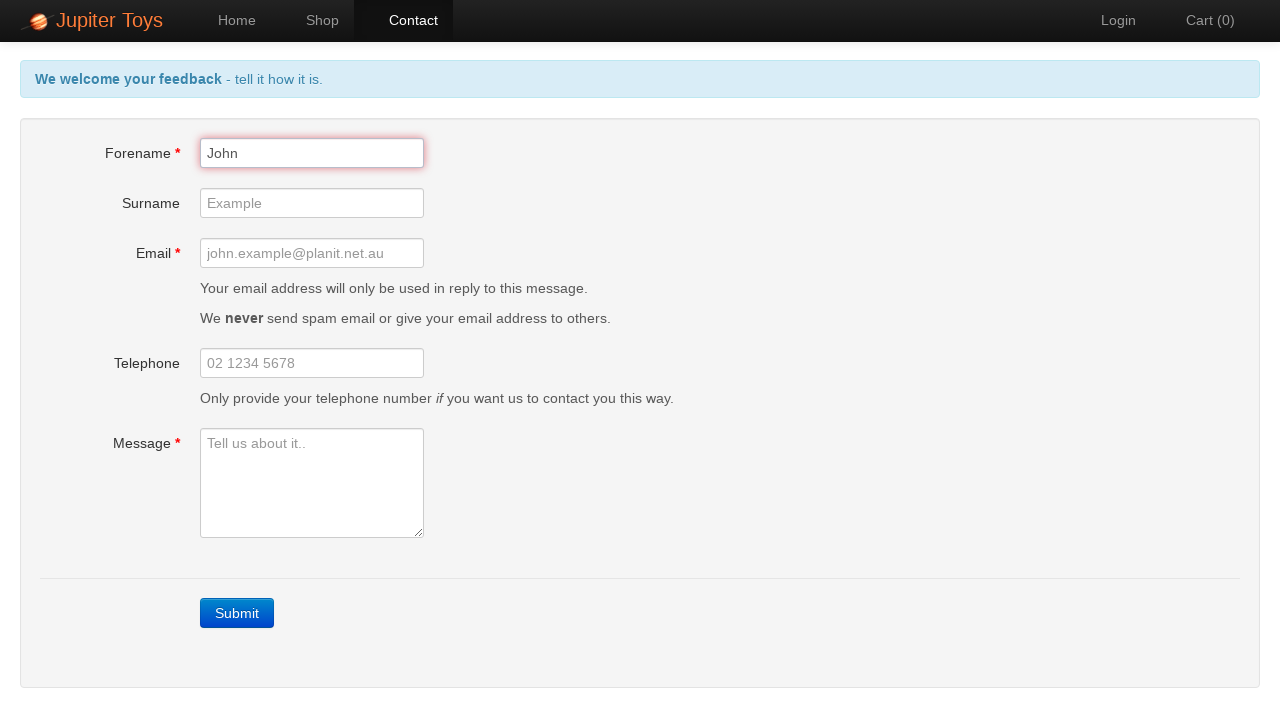

Filled email field with 'John.example@planit.net.au' on //input[@id='email']
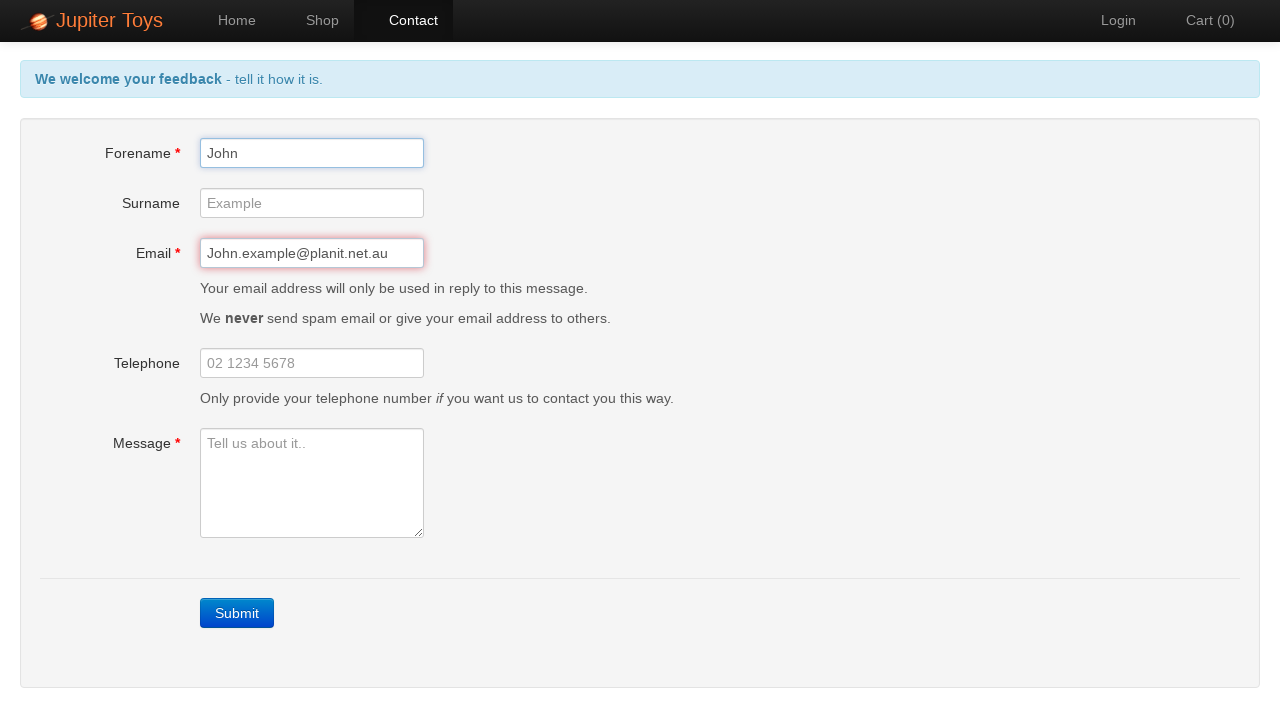

Filled message field with 'They are great!' on //textarea[@id='message']
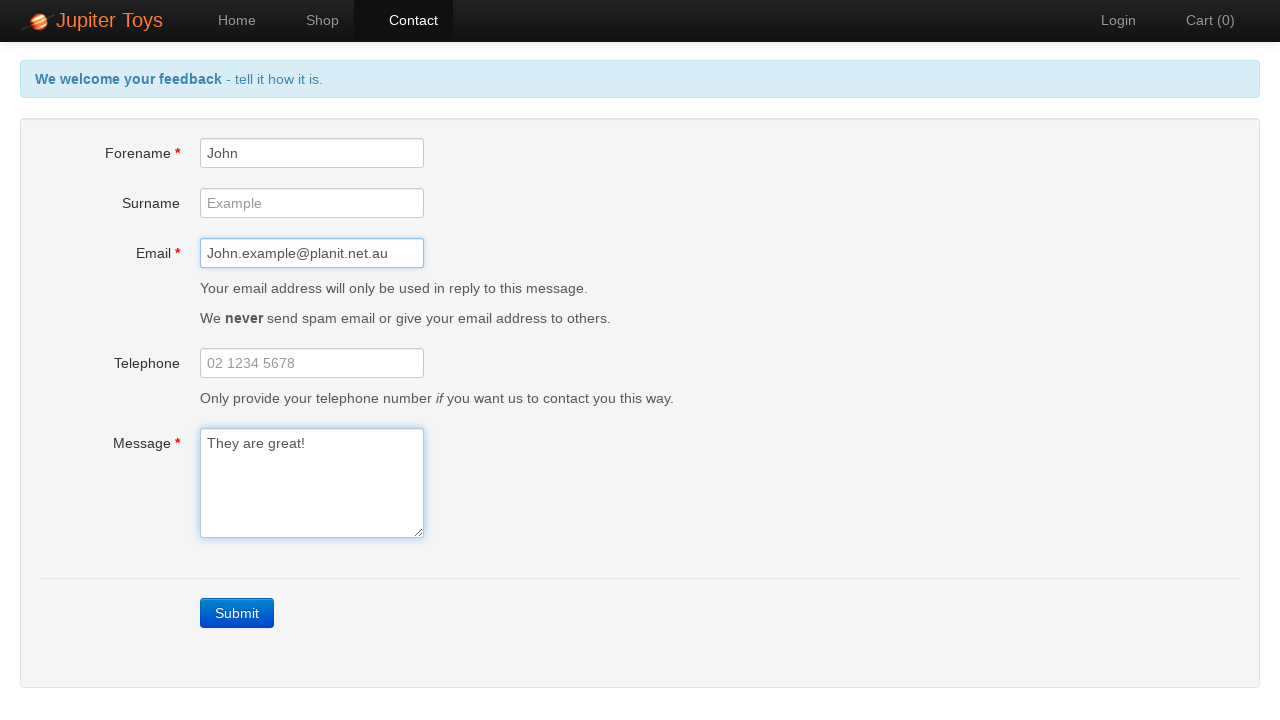

Clicked form submission button at (237, 613) on xpath=//div[@class='form-actions']/a
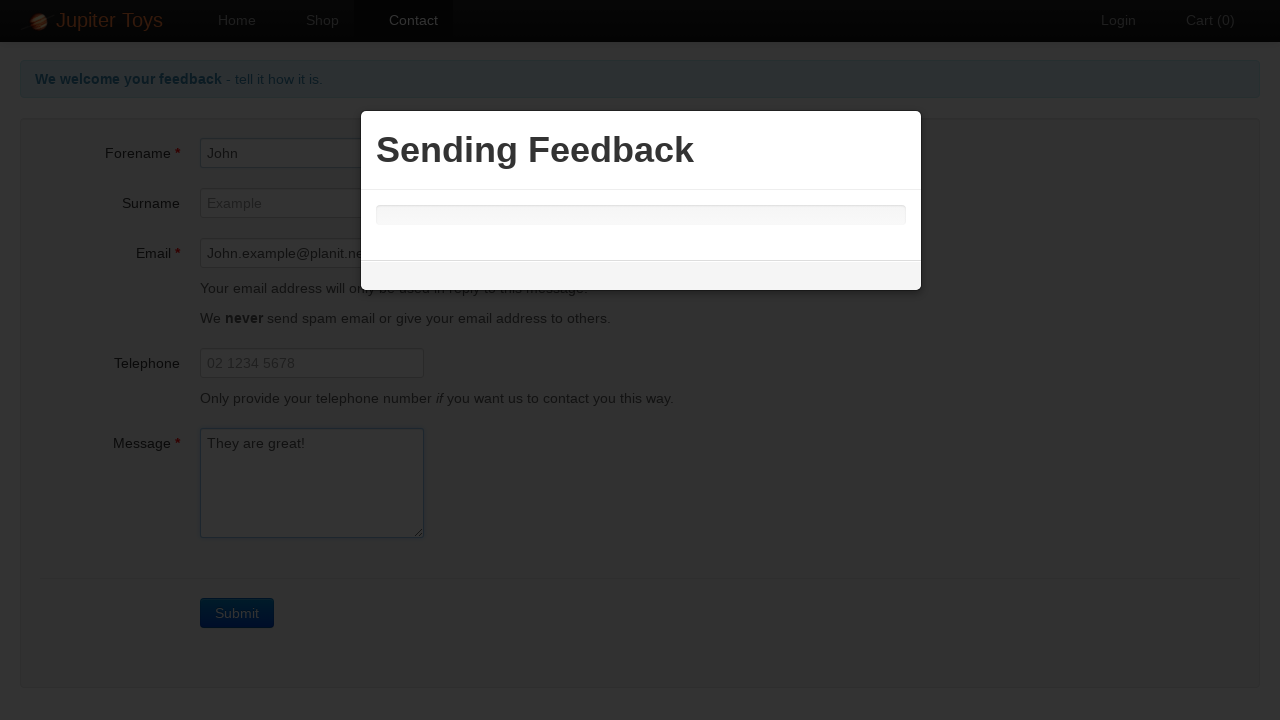

Success message appeared confirming form submission
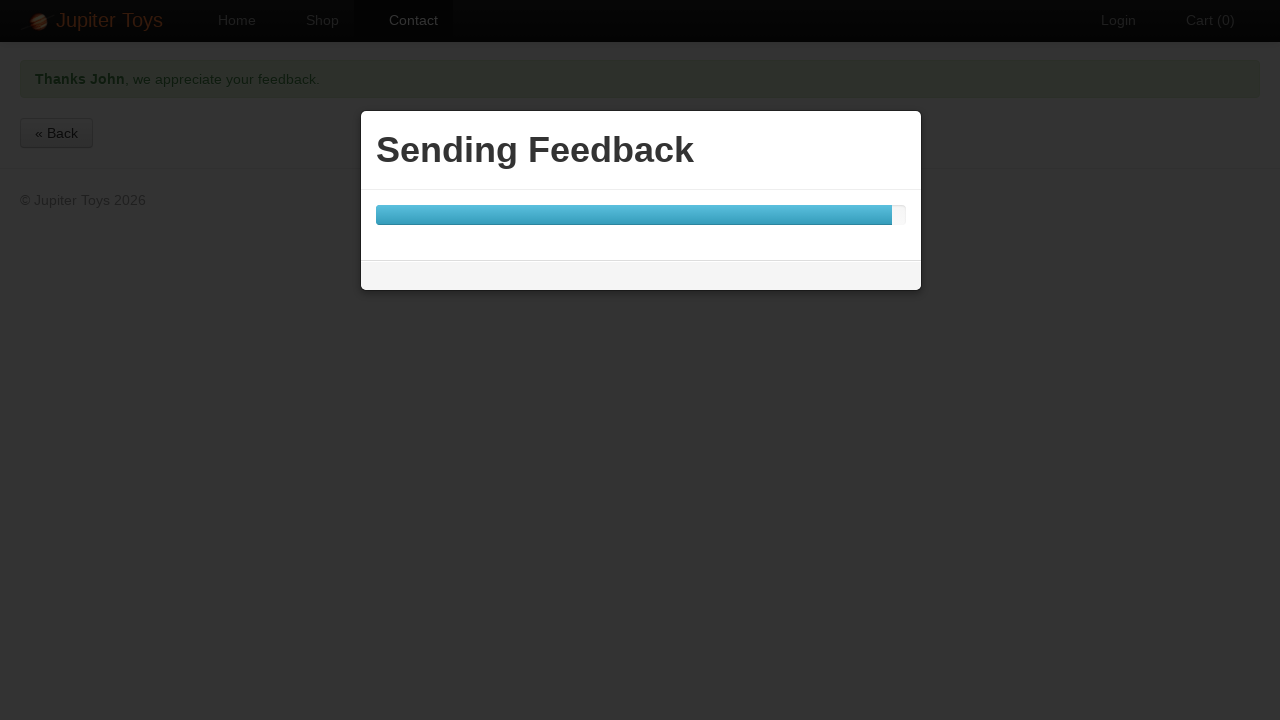

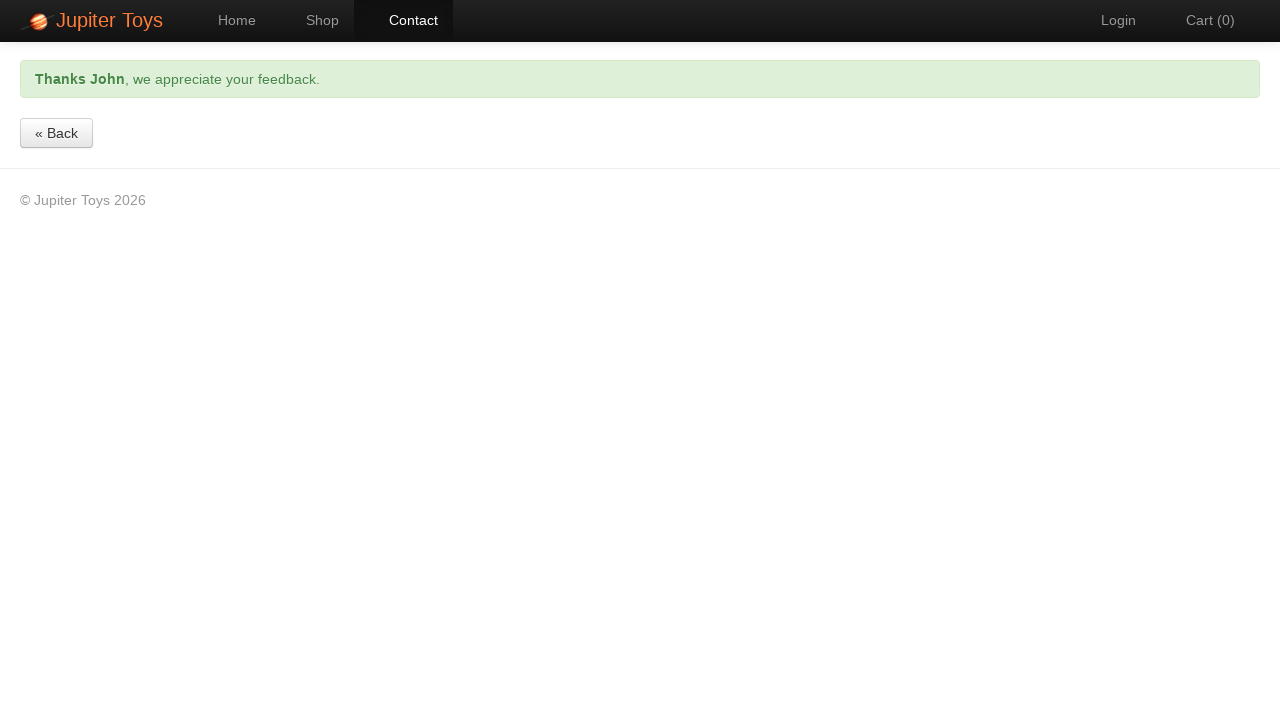